Tests clicking the reveal button and attempting to interact with the revealed input element

Starting URL: https://www.selenium.dev/selenium/web/dynamic.html

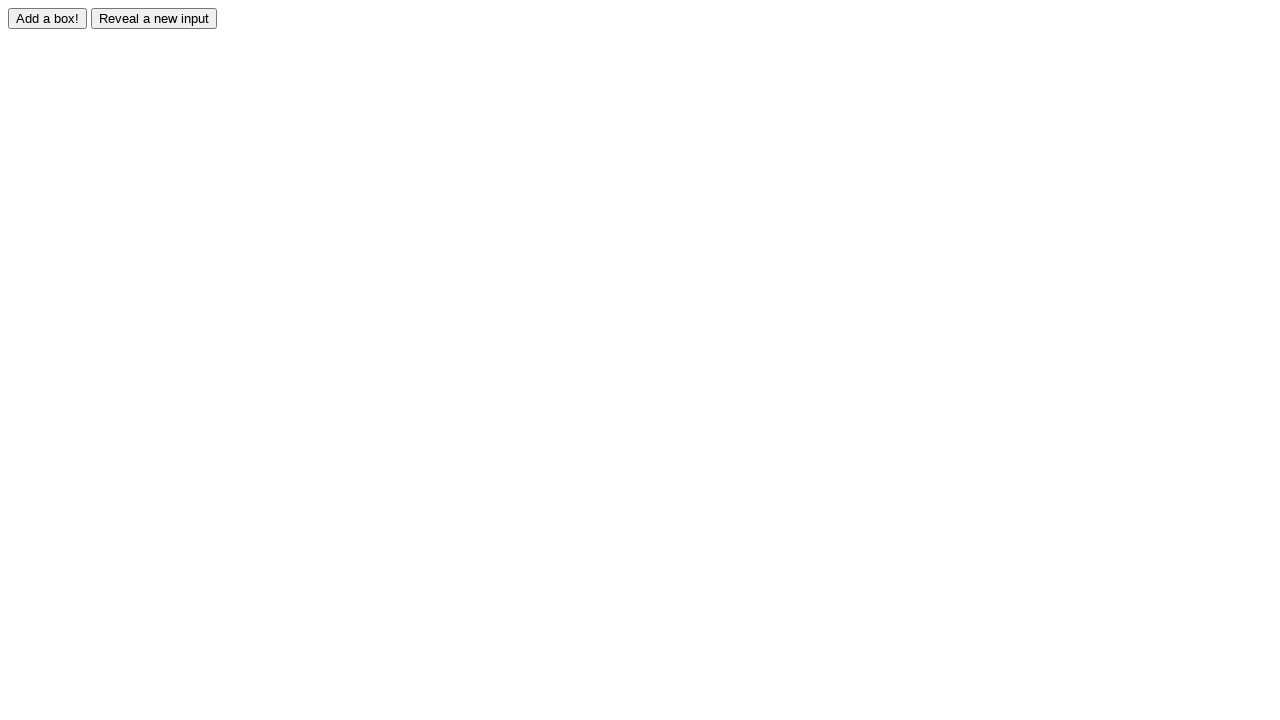

Clicked reveal button to show hidden input element at (154, 18) on #reveal
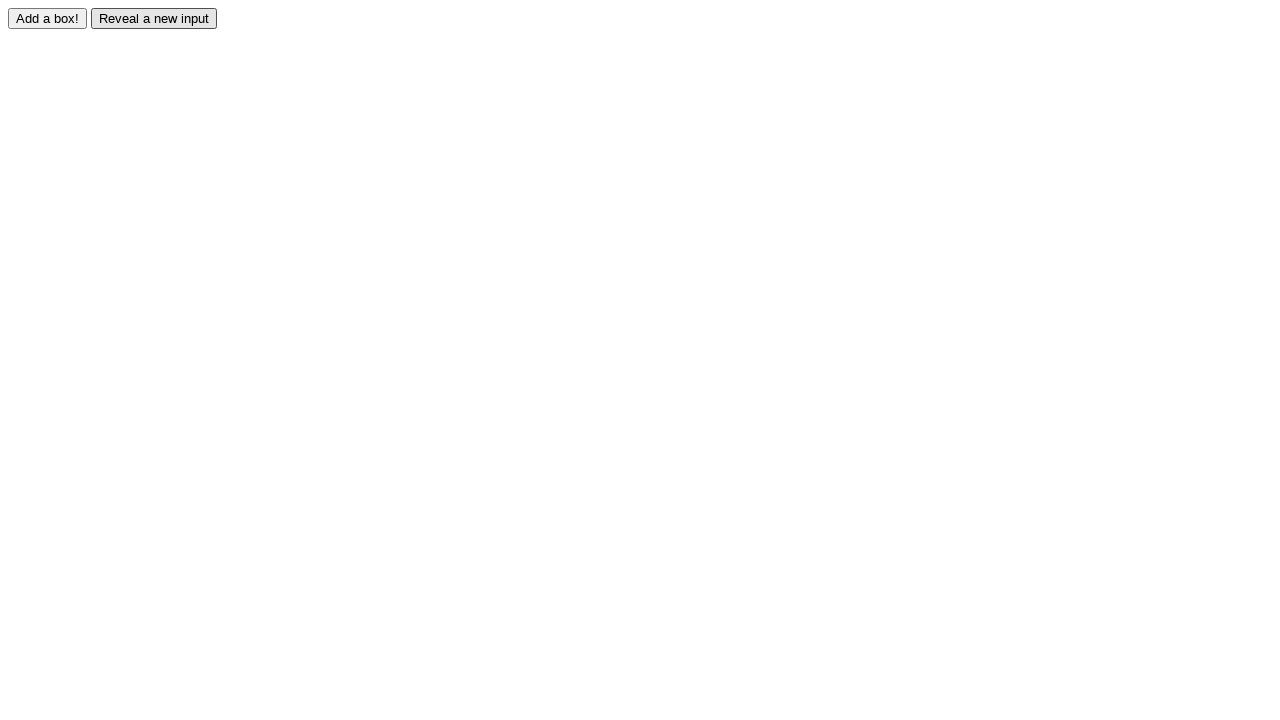

Revealed input element is now visible
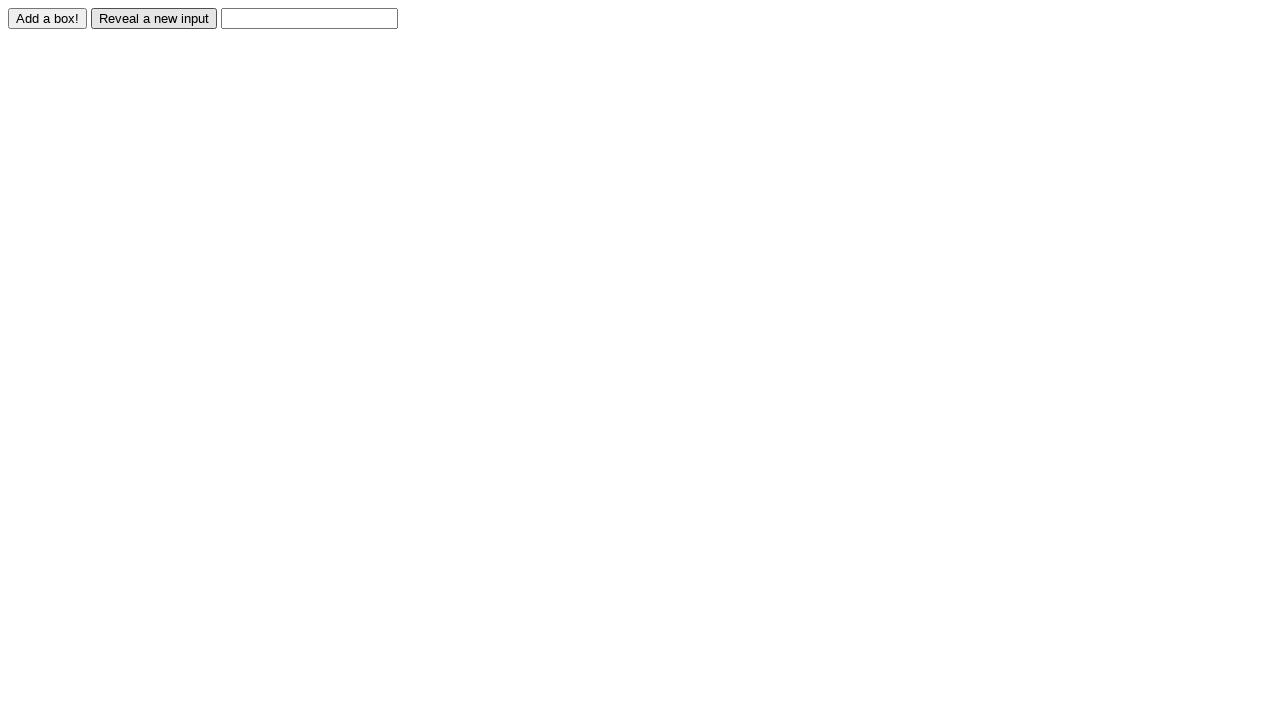

Filled revealed input field with 'Displayed' on #revealed
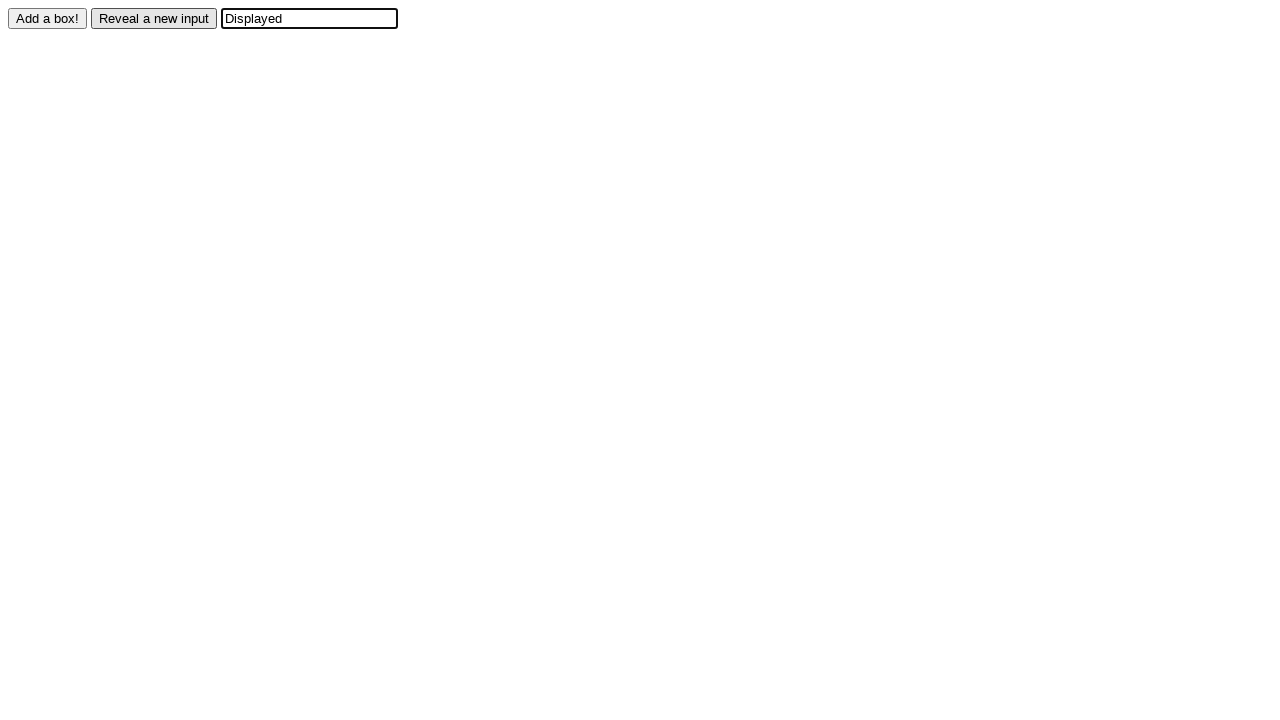

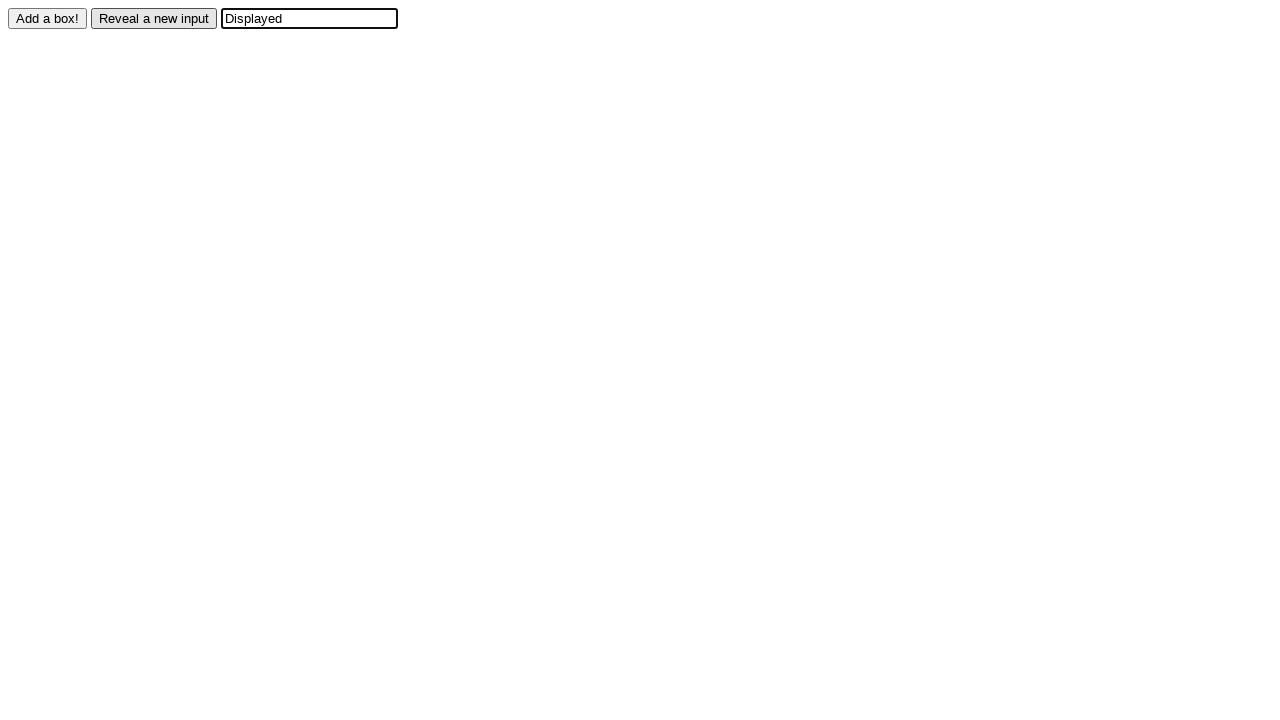